Tests jQuery UI datepicker functionality by clicking to open the picker, selecting a date, then clearing and typing a date manually

Starting URL: https://jqueryui.com/resources/demos/datepicker/default.html

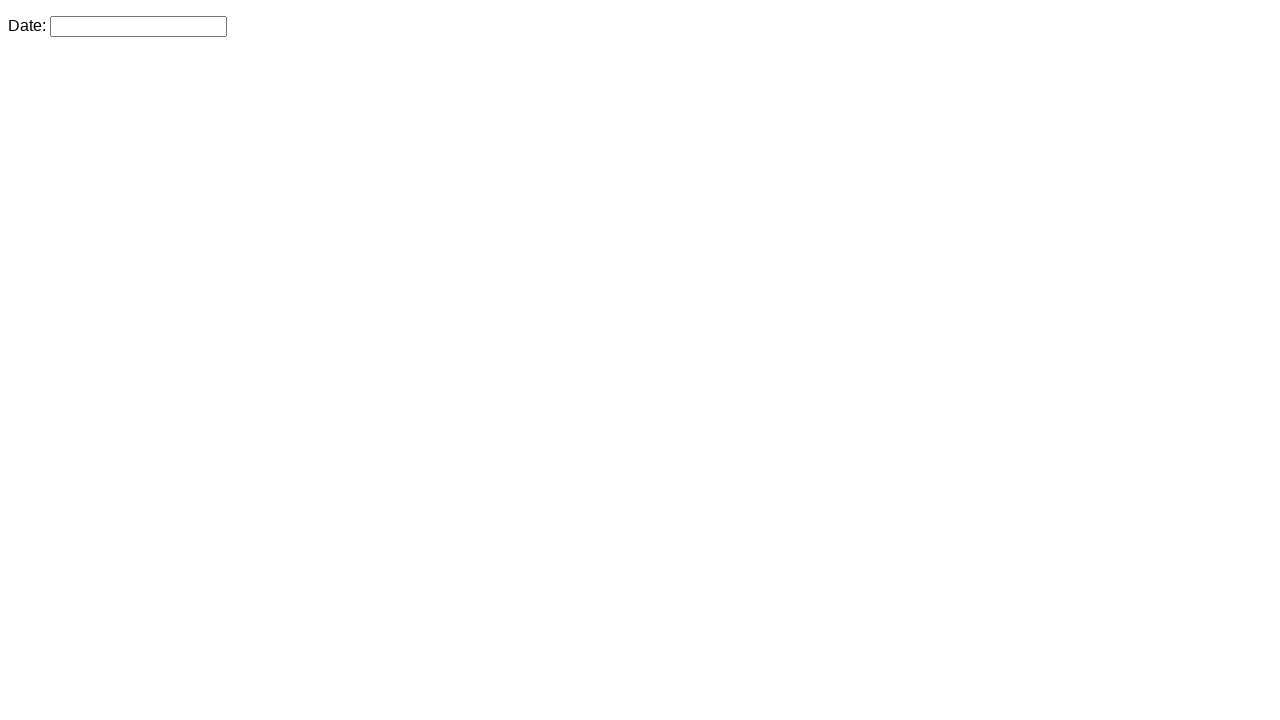

Clicked on datepicker input field to open the date picker at (138, 26) on #datepicker
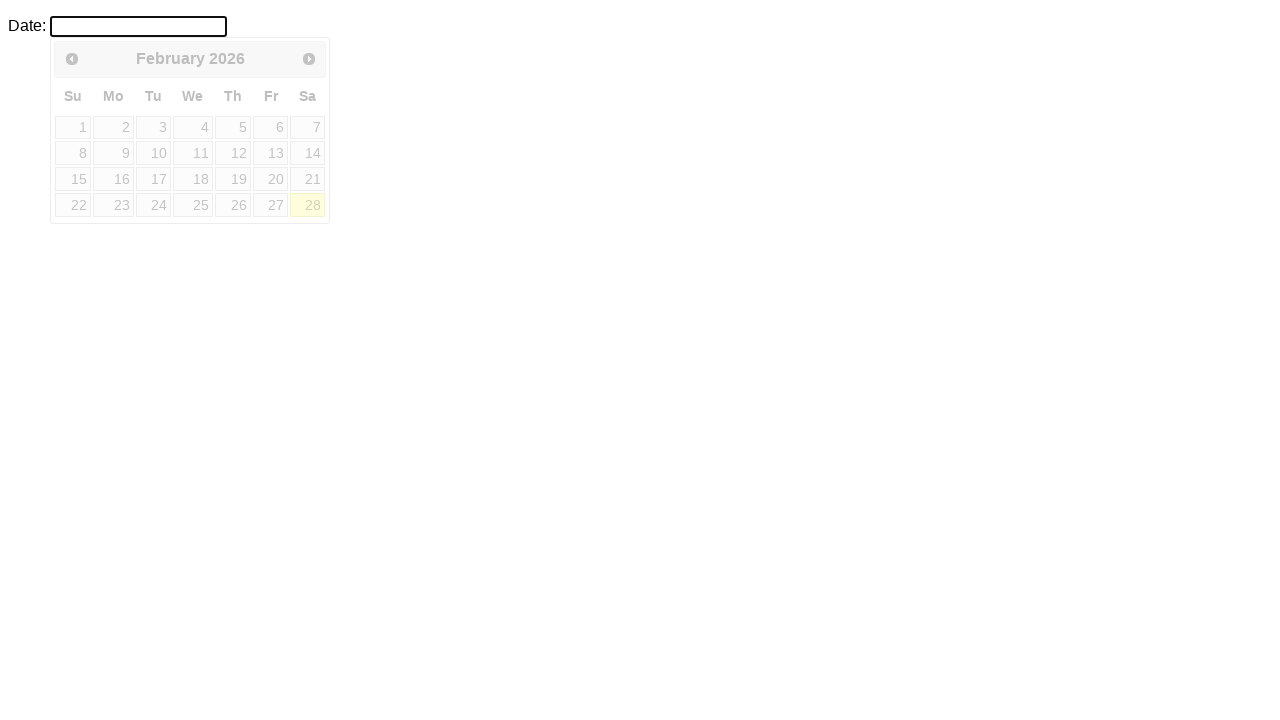

Selected day 24 from the opened datepicker calendar at (153, 205) on a:text('24')
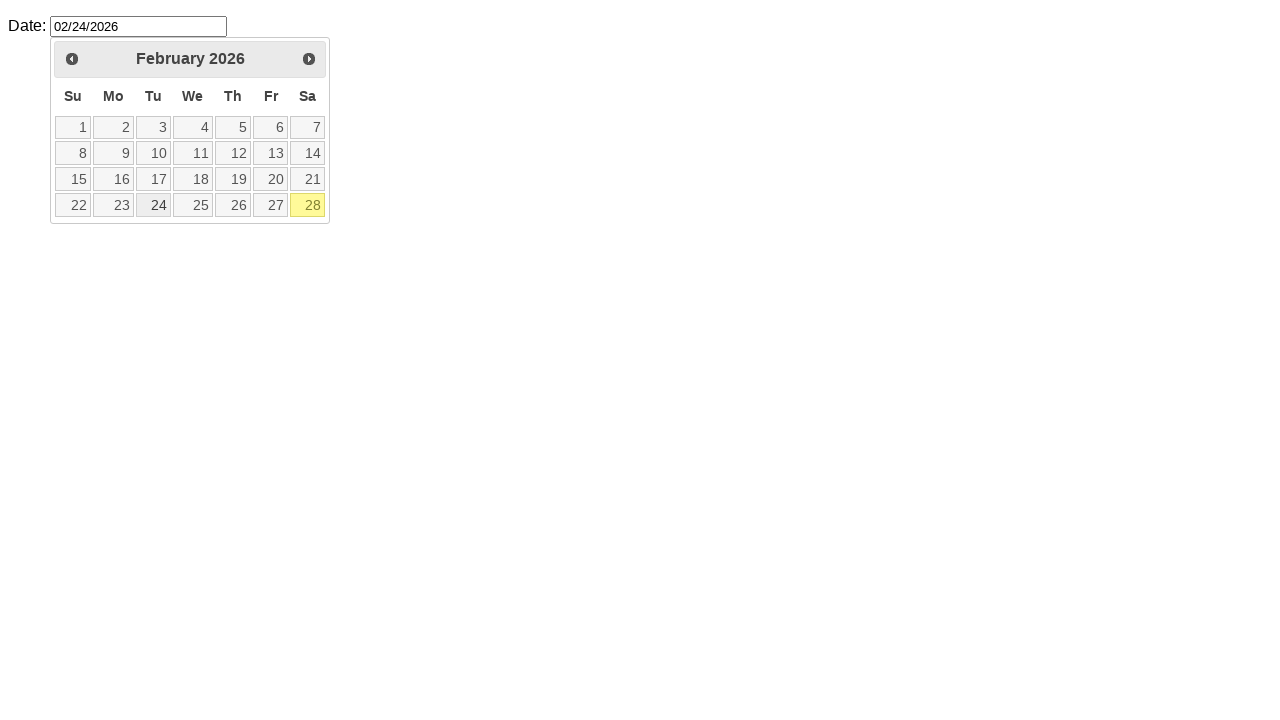

Cleared the datepicker input field on #datepicker
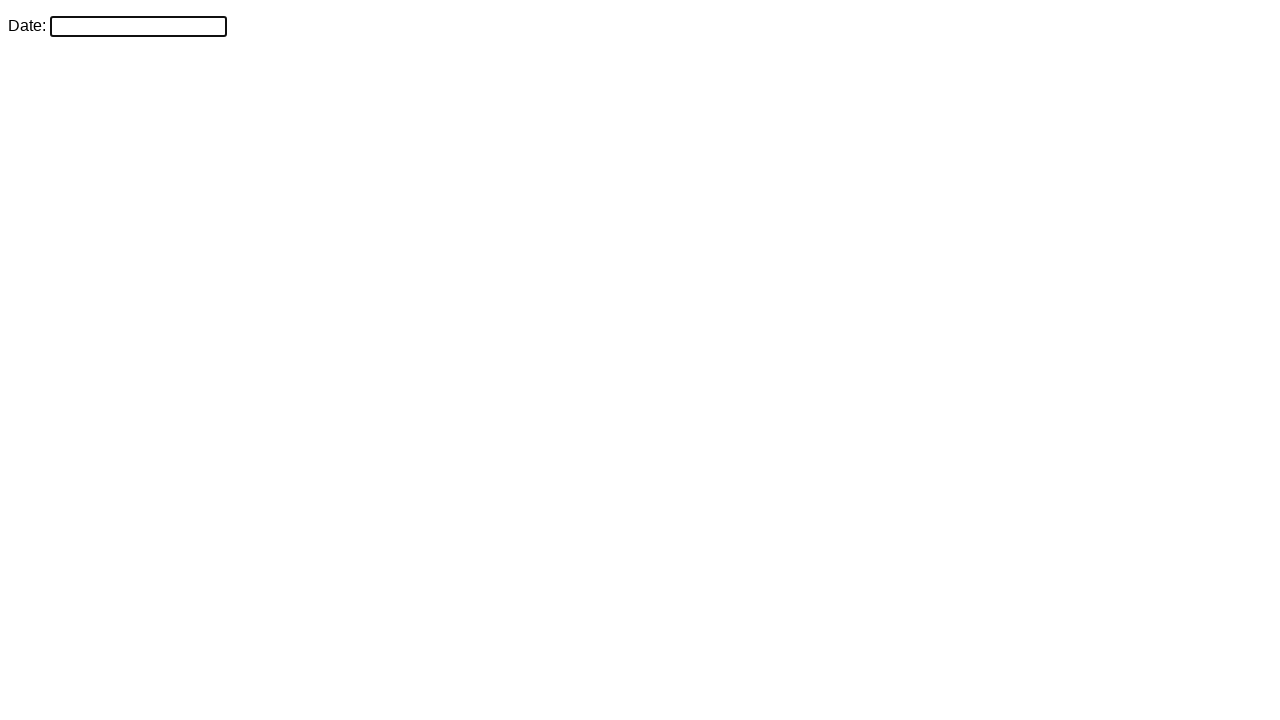

Typed date '06/25/2022' into the datepicker field on #datepicker
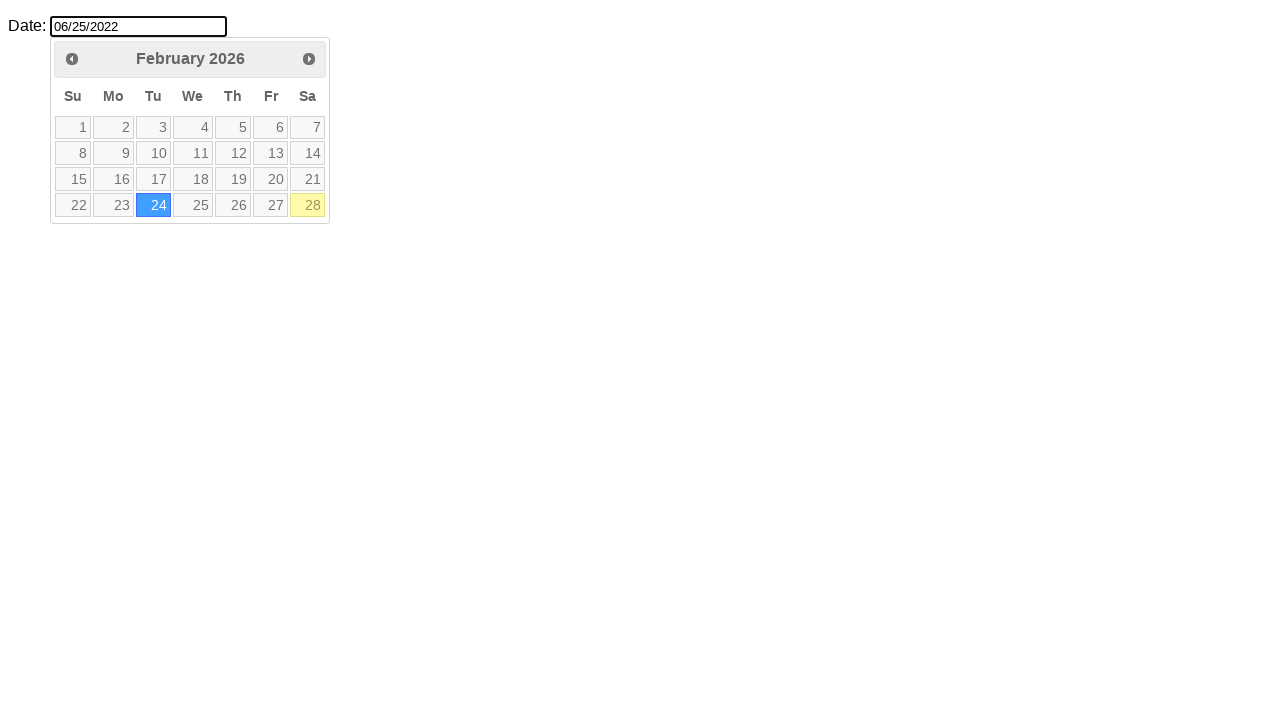

Pressed Escape key to close the datepicker
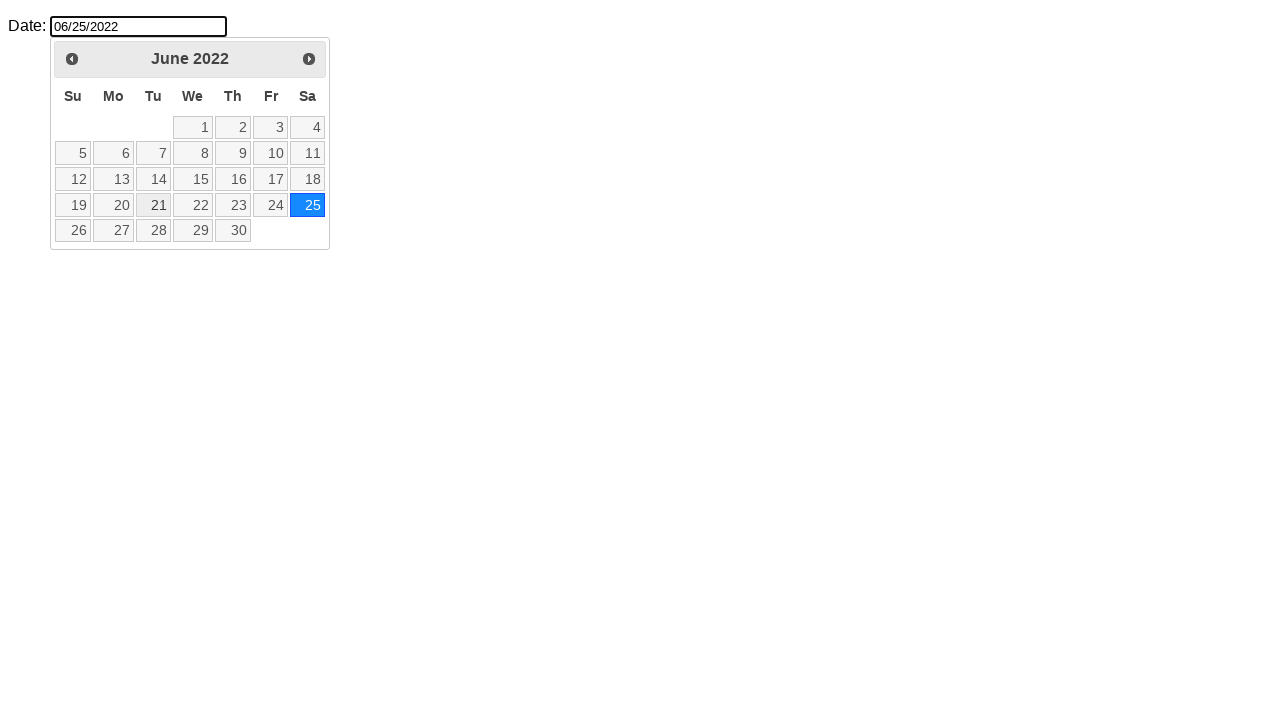

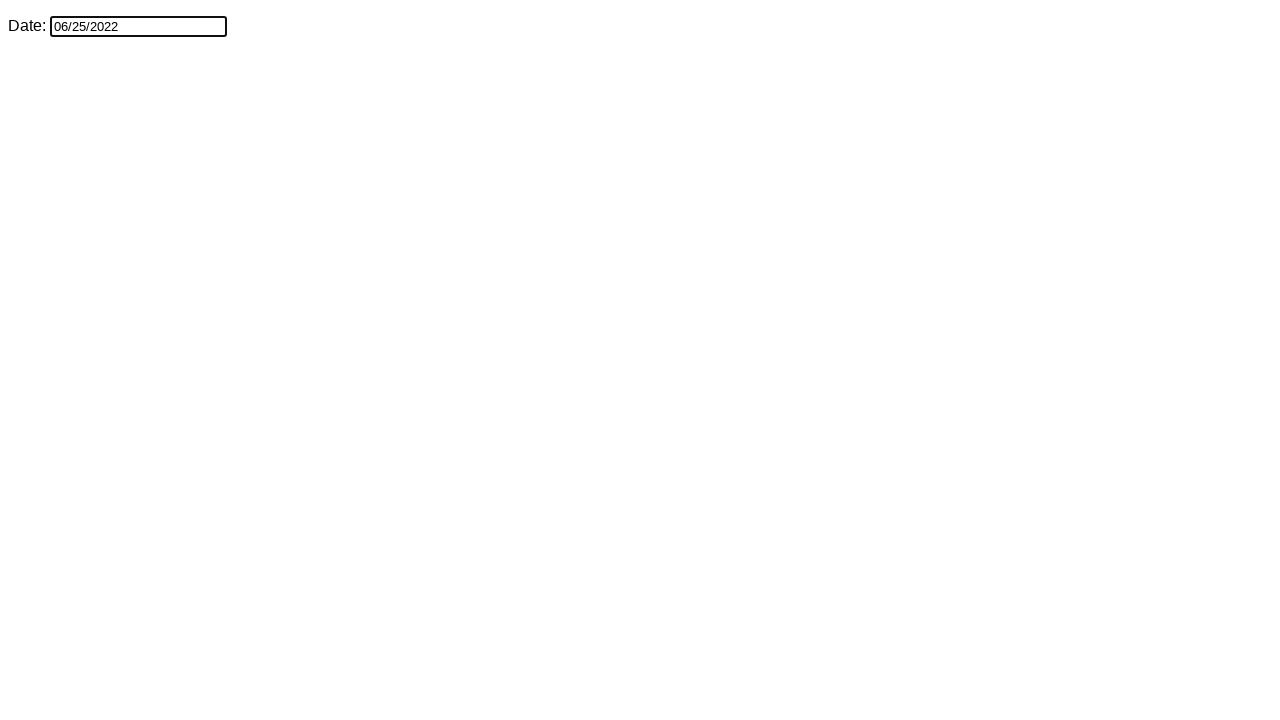